Tests textbox interaction by locating a text input field, getting its text, clearing it, and entering a new value "Tony Stark".

Starting URL: https://www.selenium.dev/selenium/web/formPage.html

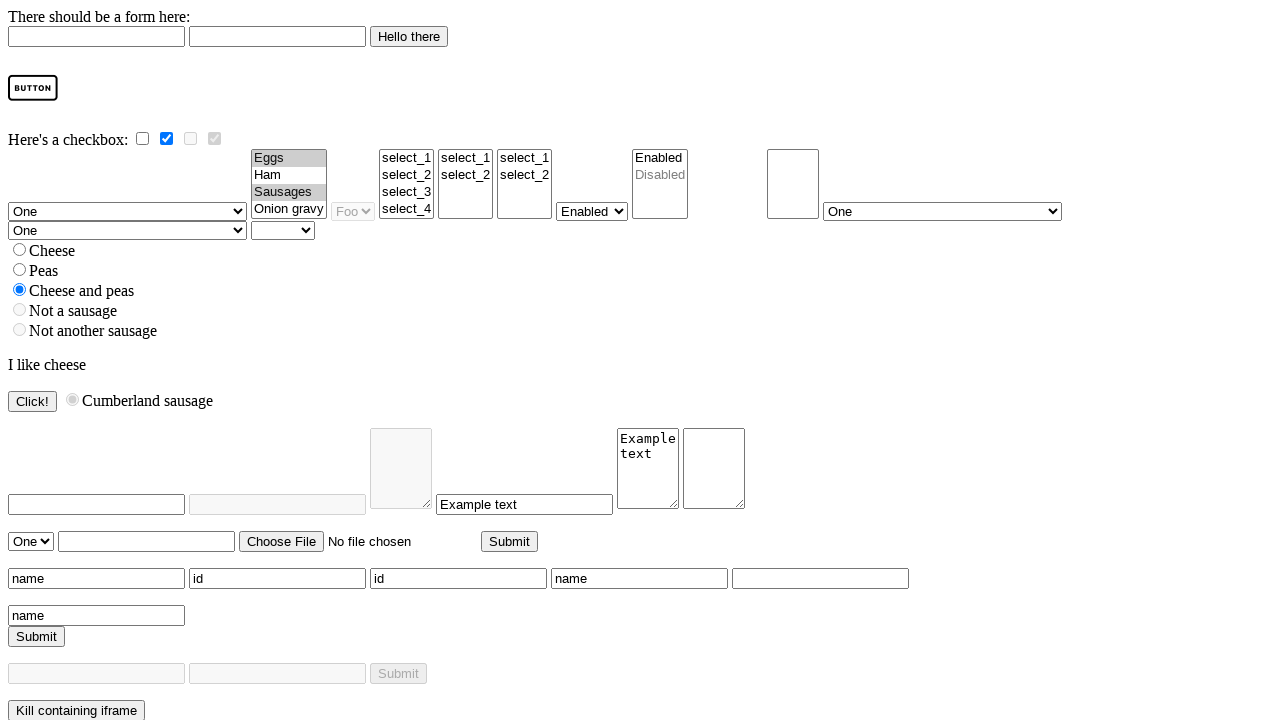

Navigated to form page
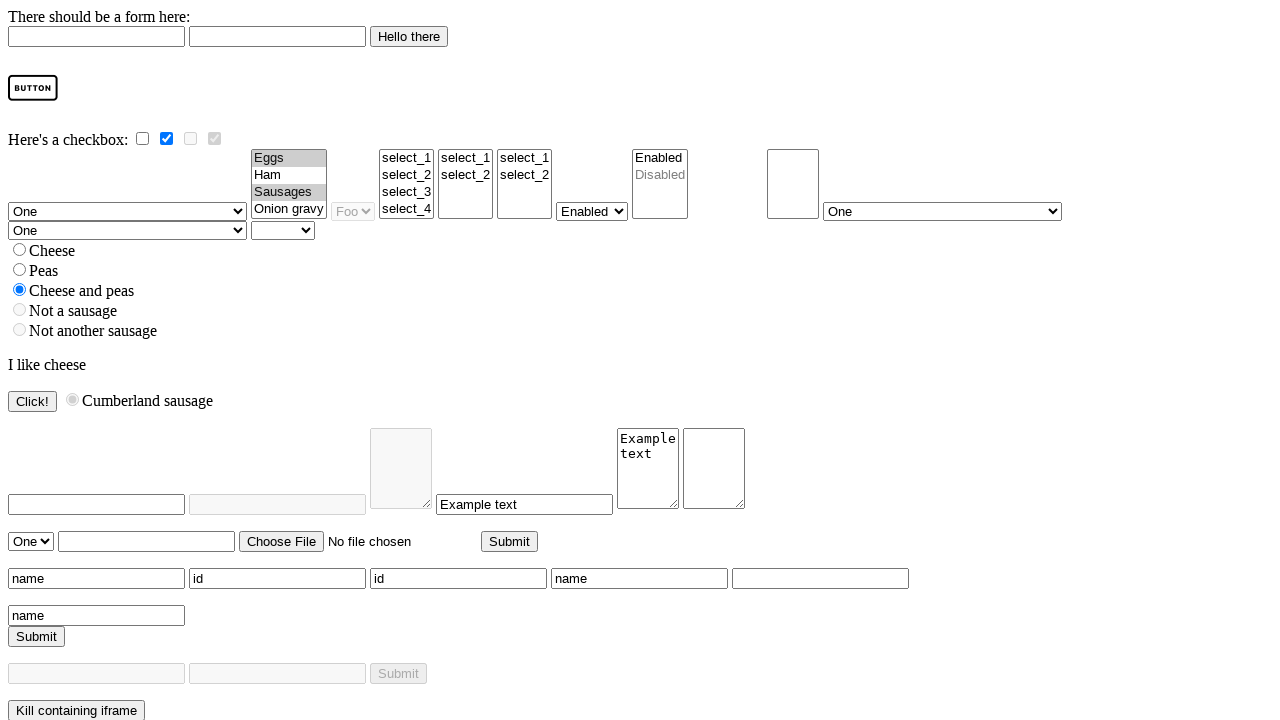

Located textbox with name 'id-name1'
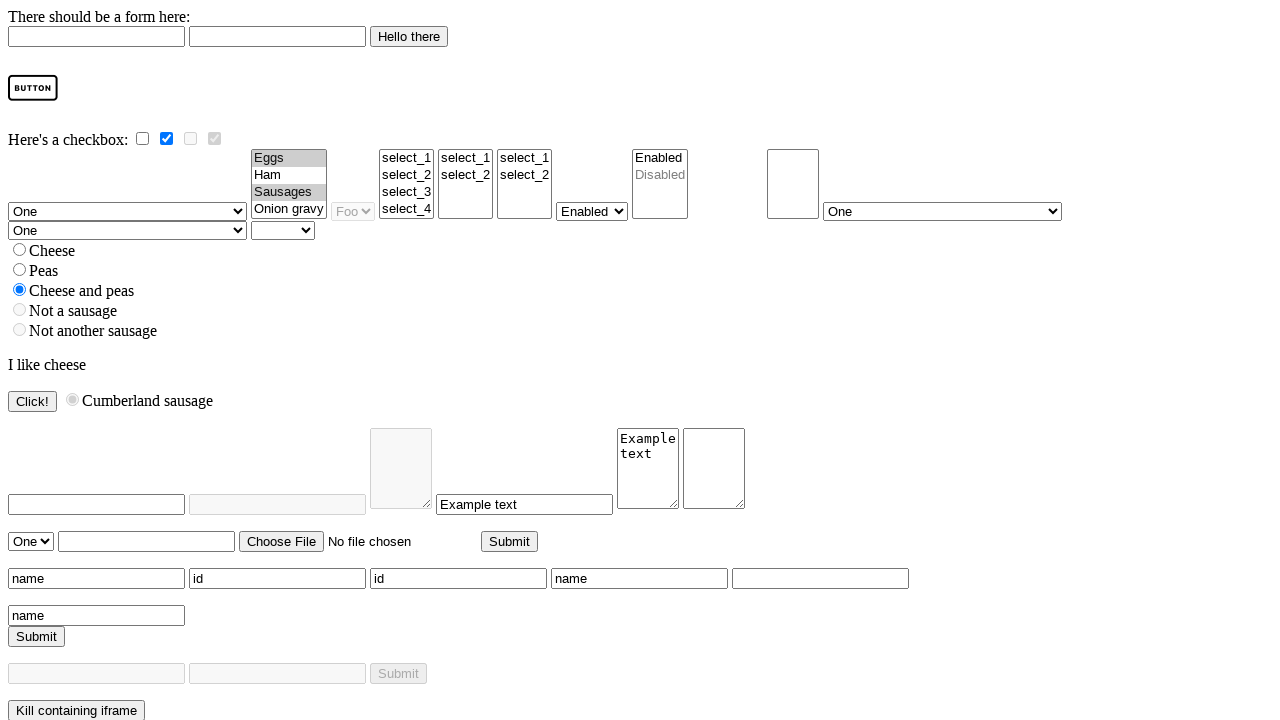

Retrieved current text value from textbox
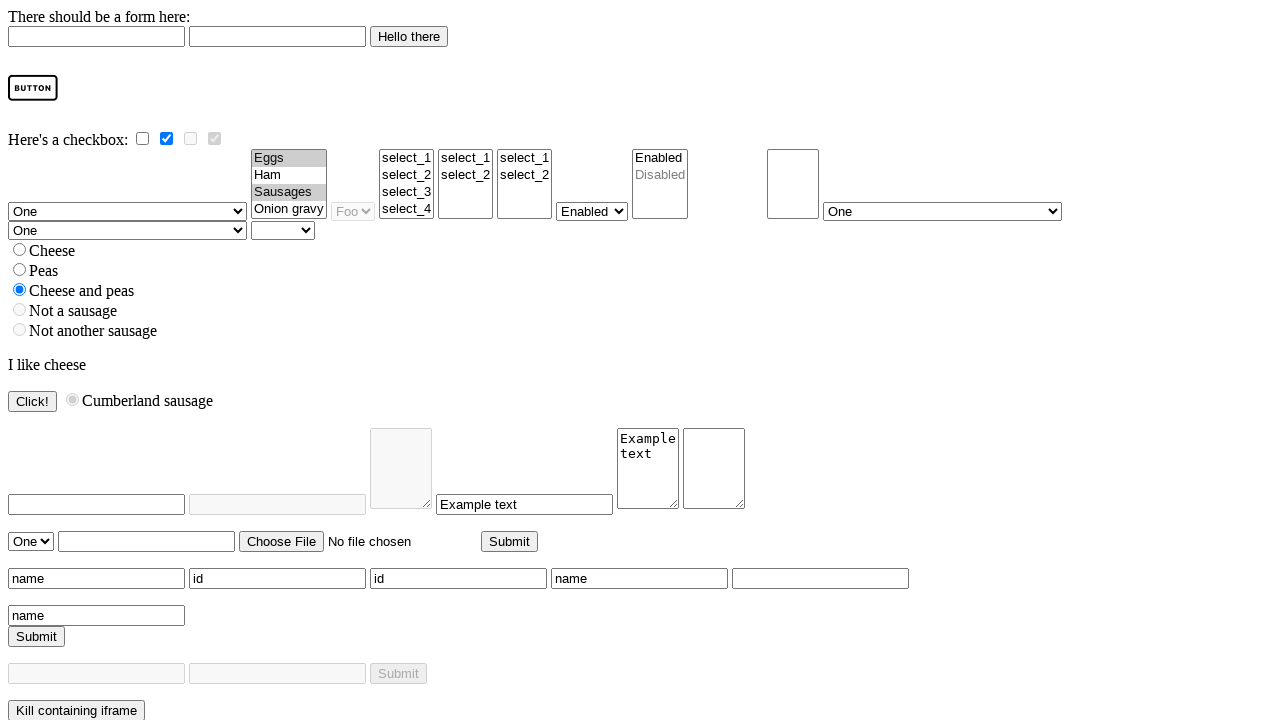

Cleared textbox on input[name='id-name1']
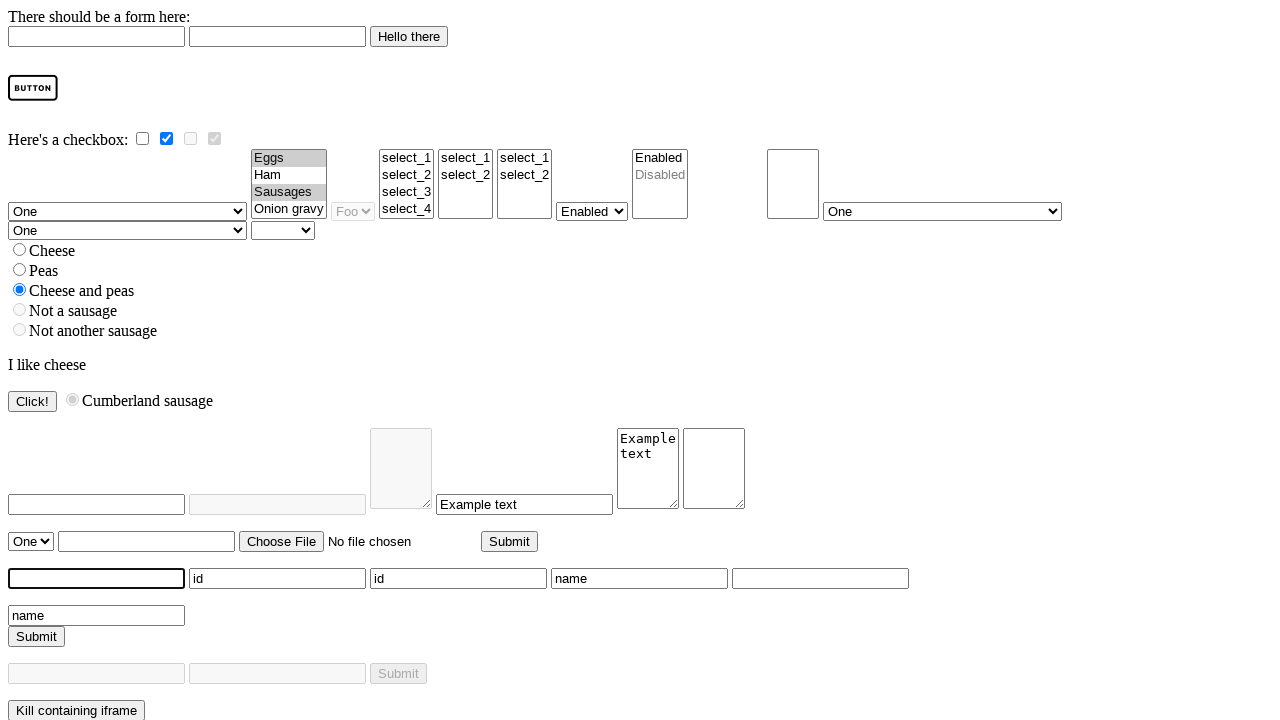

Entered 'Tony Stark' into textbox on input[name='id-name1']
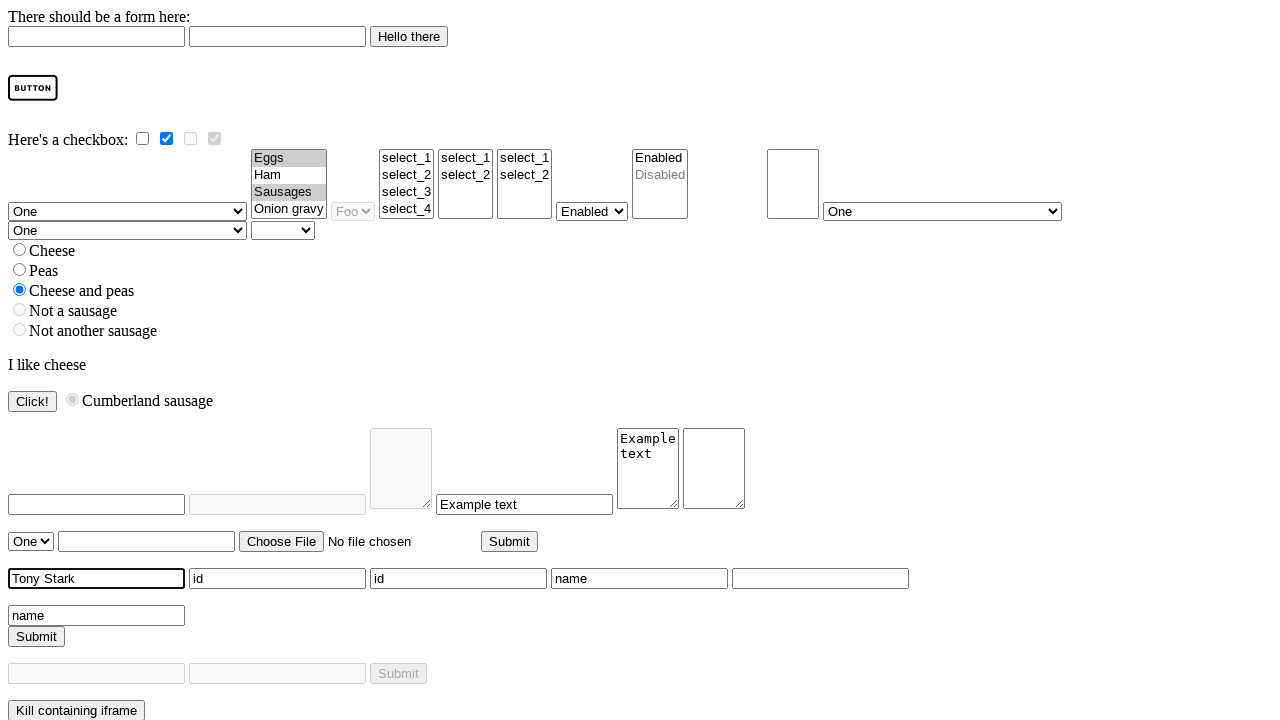

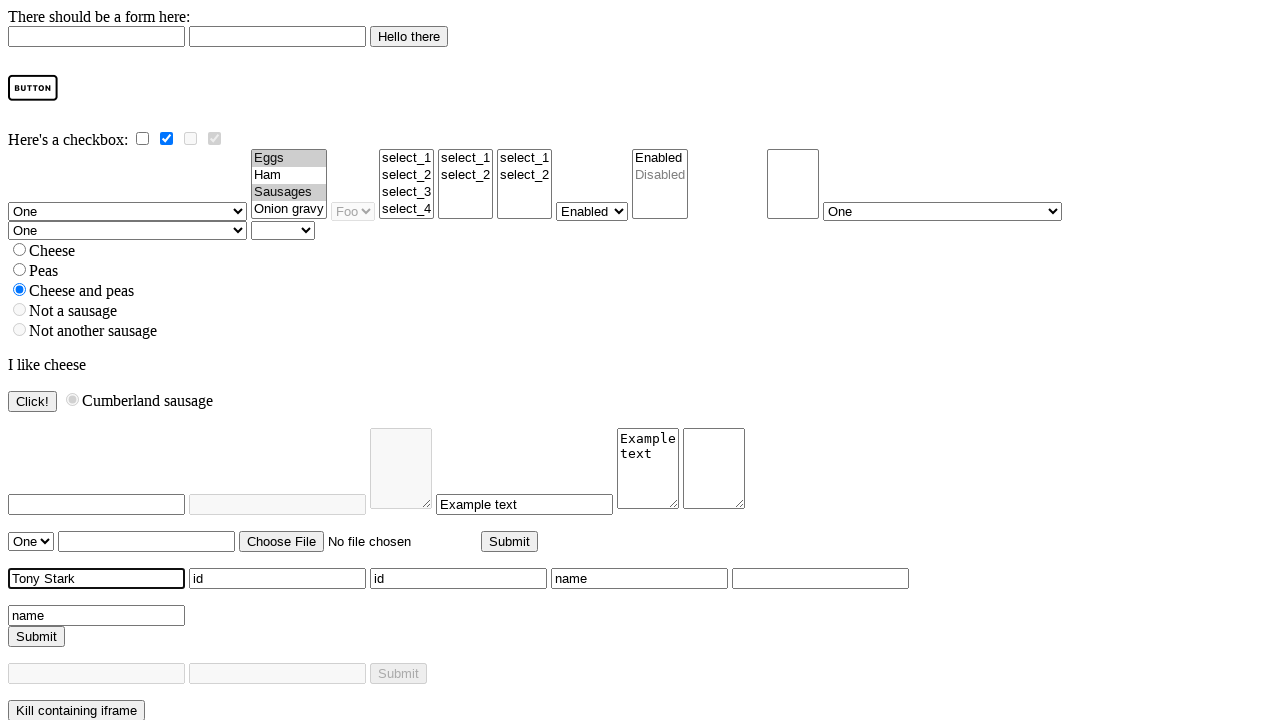